Tests a registration form by filling in personal details (first name, last name, email, password), selecting gender, choosing options from multiple dropdown menus (Skills, Technical Skills, Country, Religion), entering address information, and submitting the form.

Starting URL: https://grotechminds.com/registration/

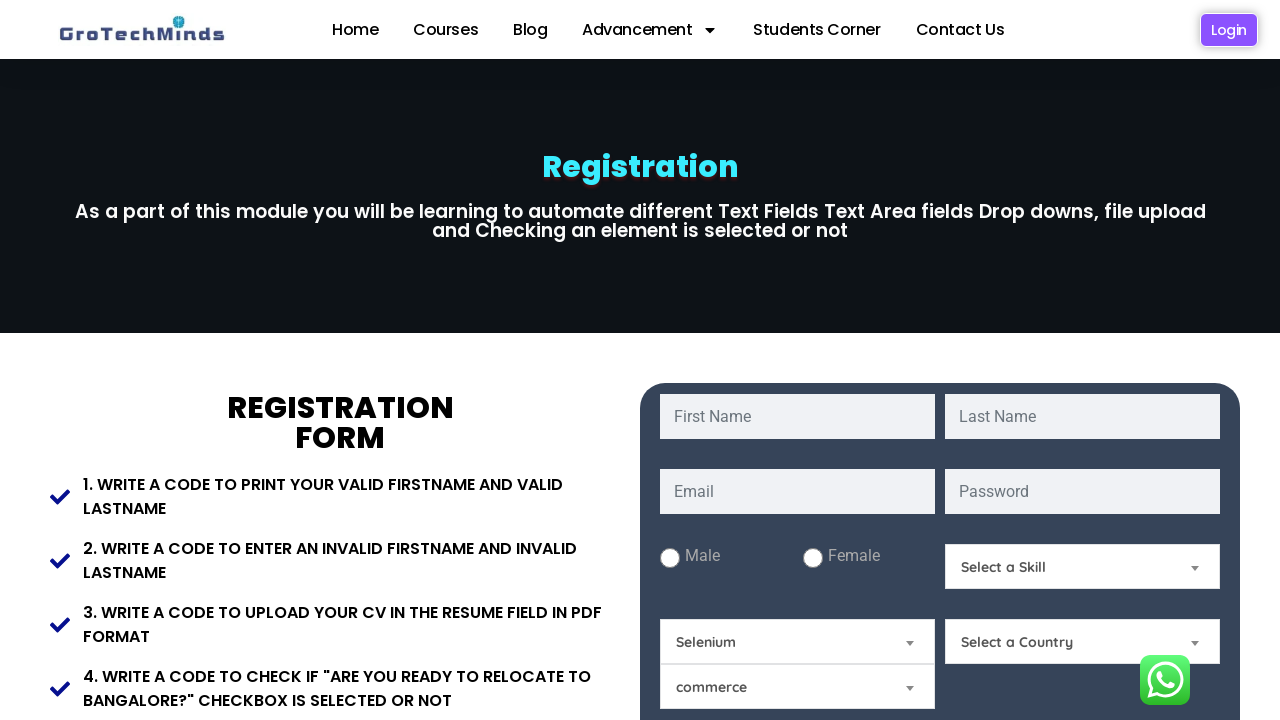

Filled first name field with 'Marcus' on input#fname
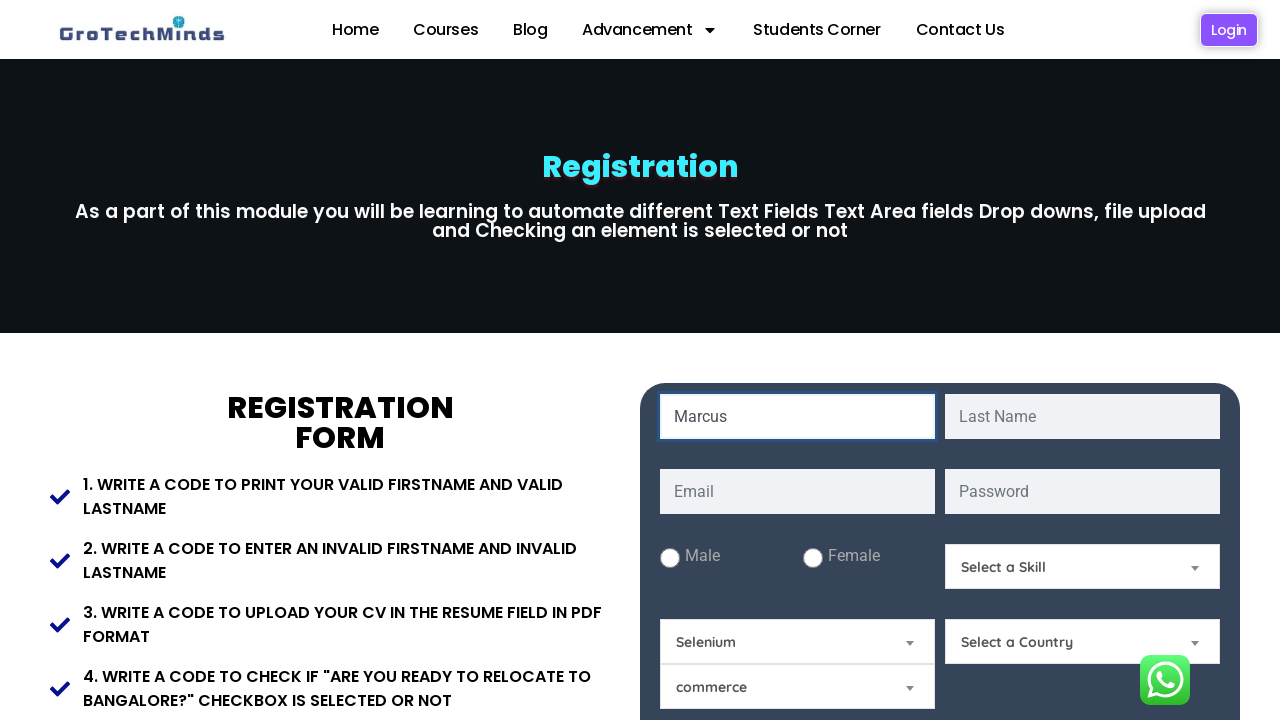

Filled last name field with 'Thompson' on input#lname
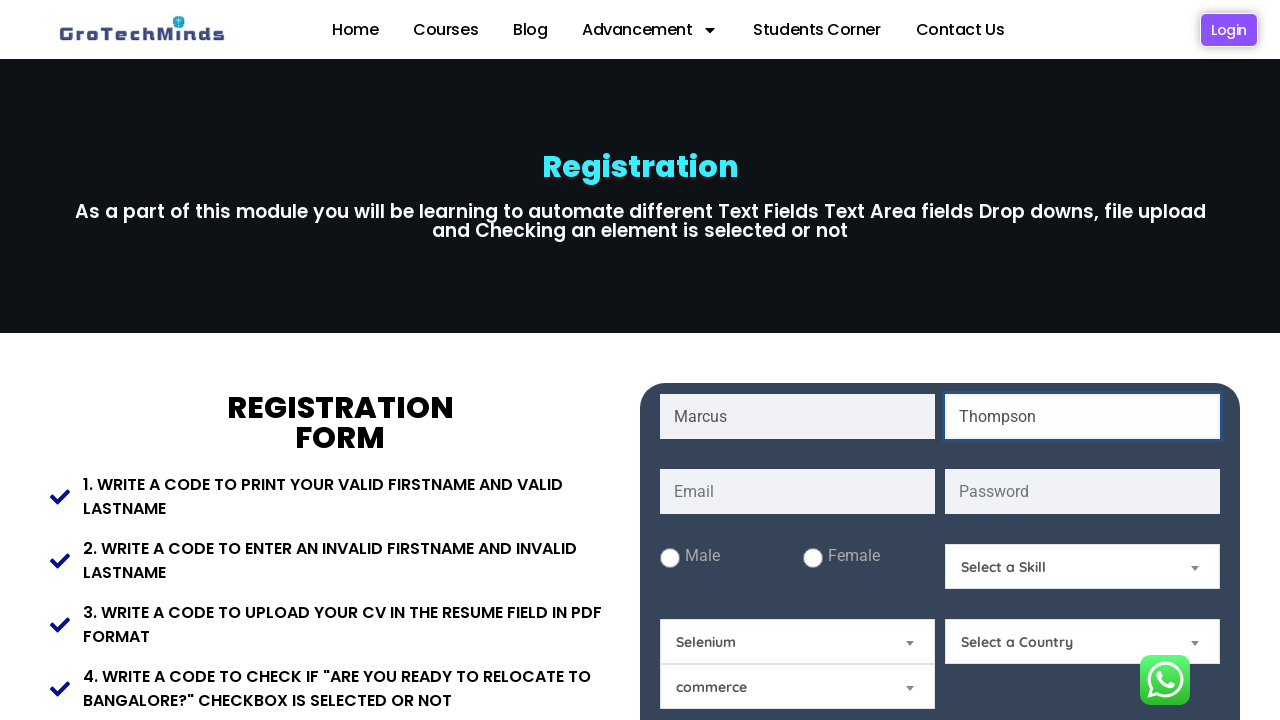

Filled email field with 'marcus.thompson@example.com' on input#email
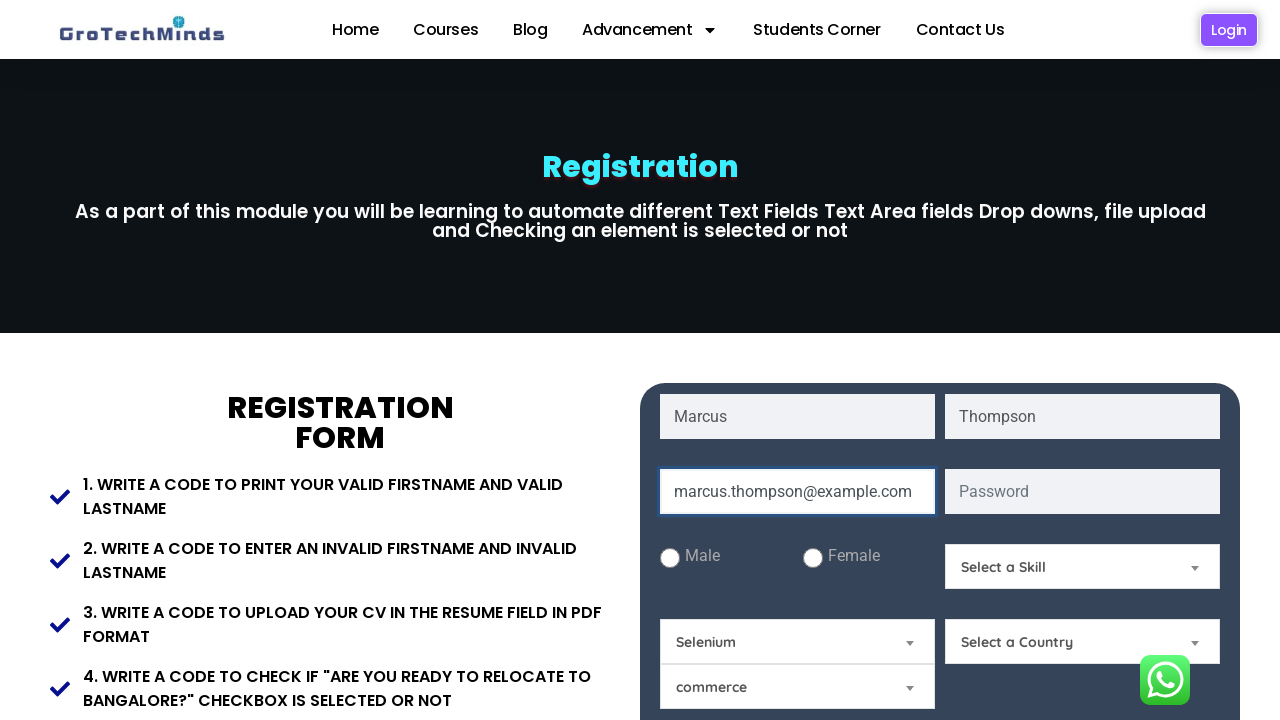

Filled password field with 'Secure789!' on input#password
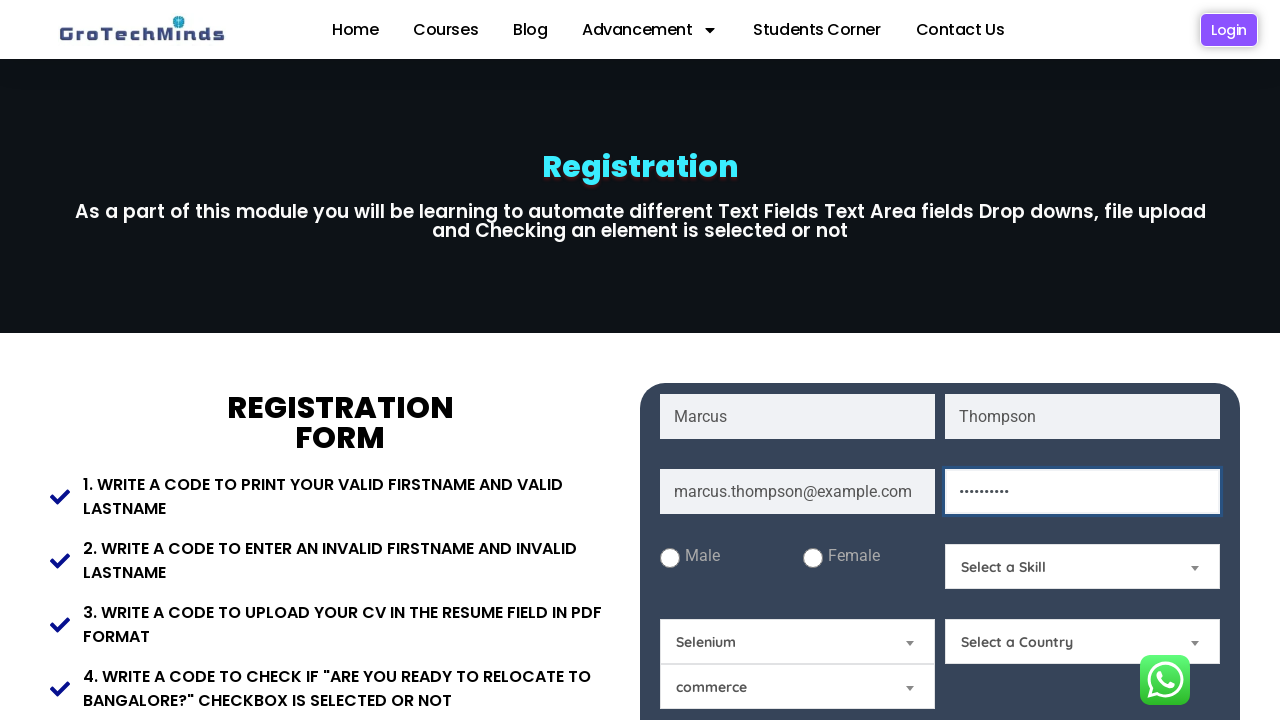

Selected male gender radio button at (670, 558) on input#male
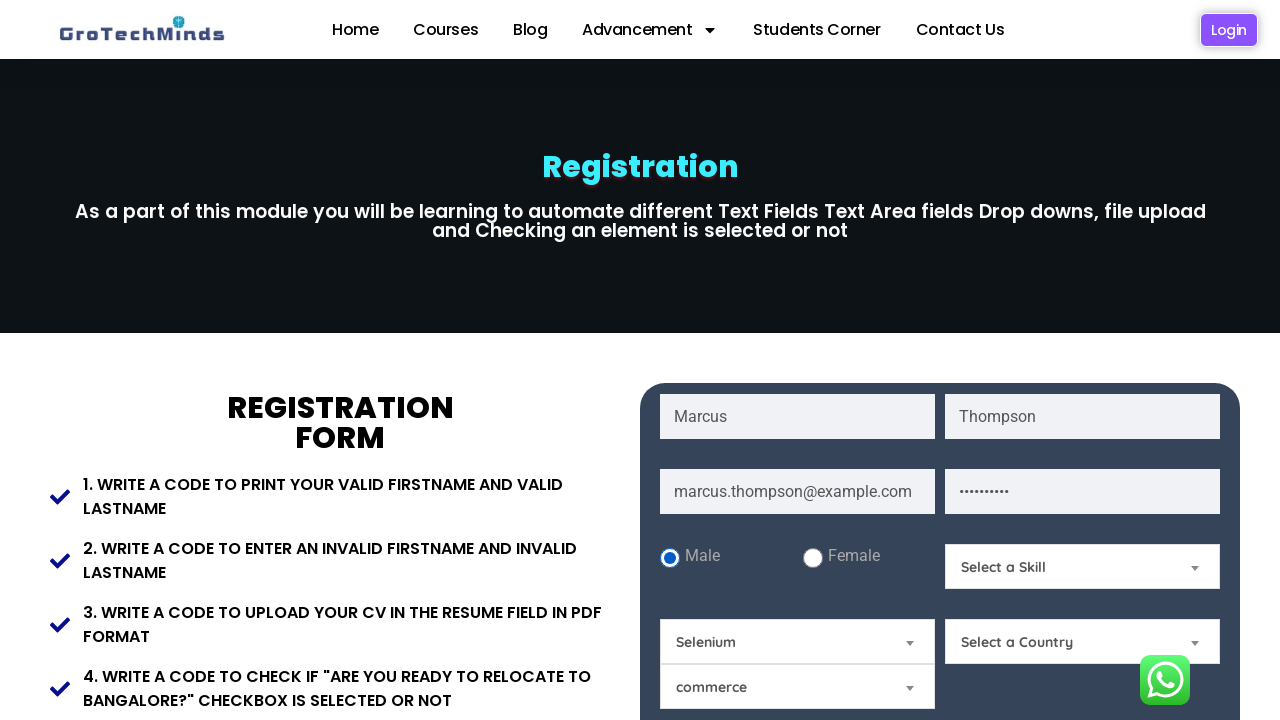

Selected Skills dropdown option 'select1' on select#Skills
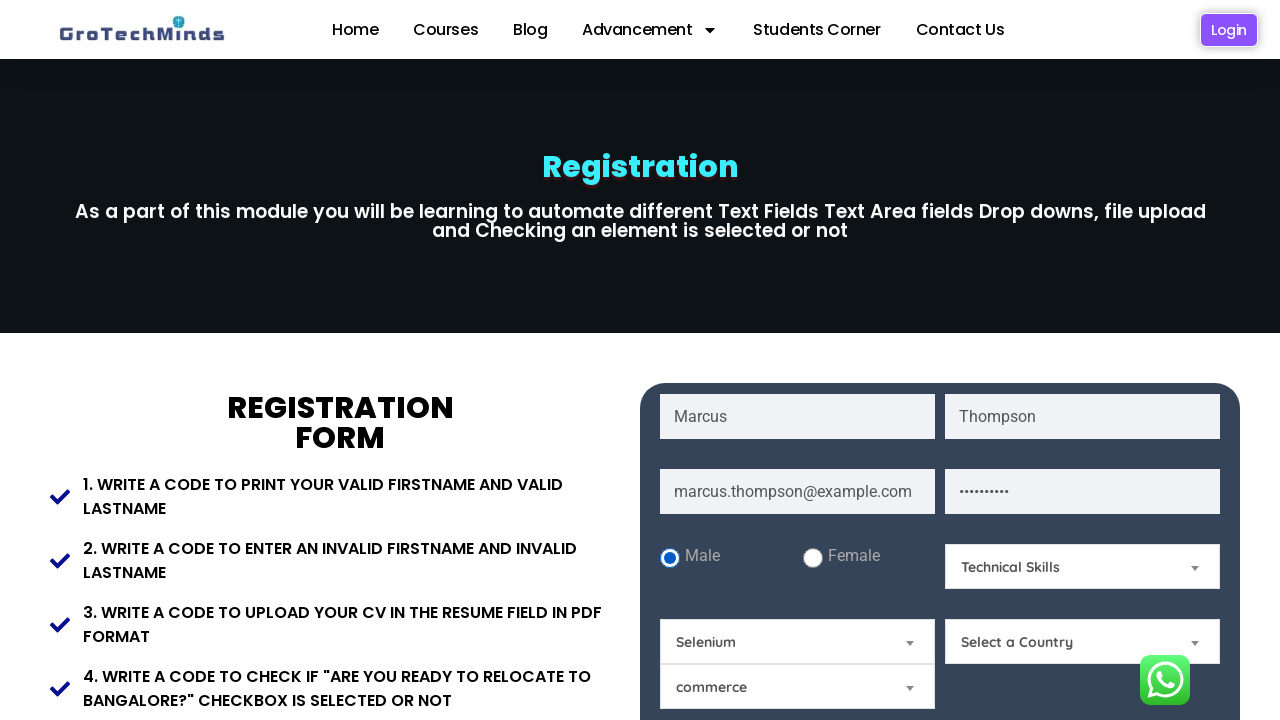

Selected first option from Technical Skills dropdown on select#technicalskills
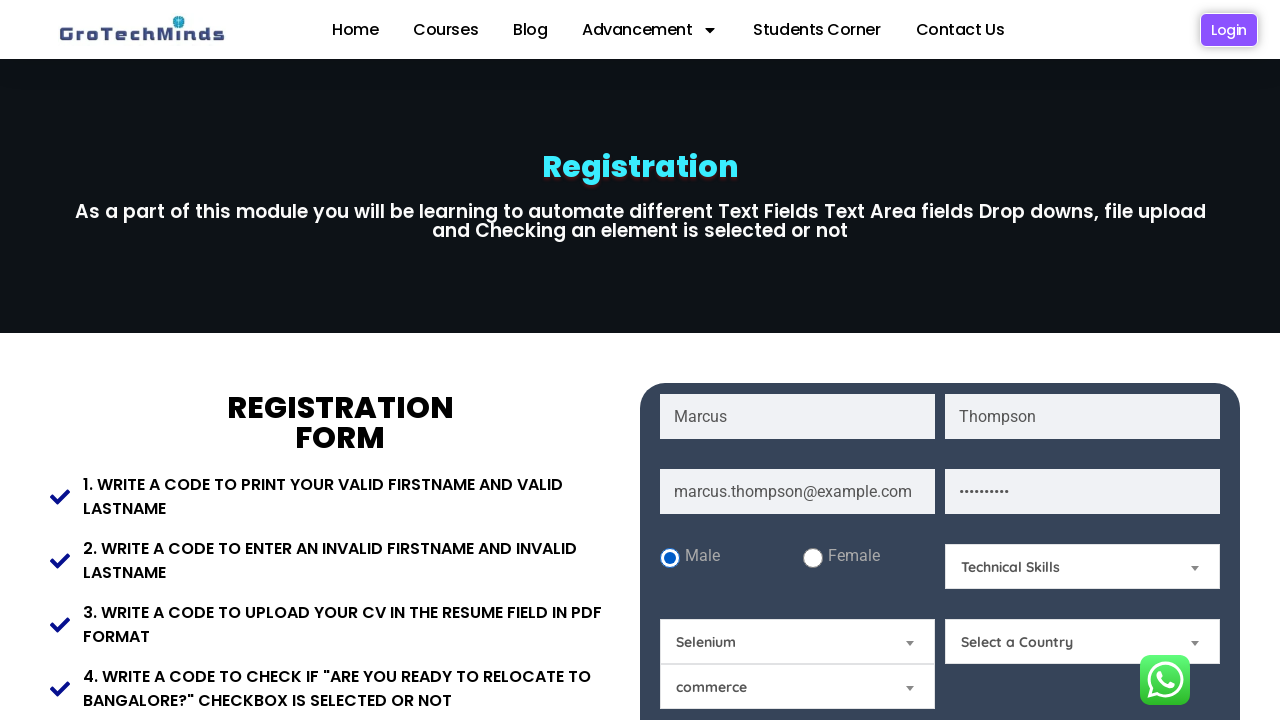

Selected 'India' from Country dropdown on select#Country
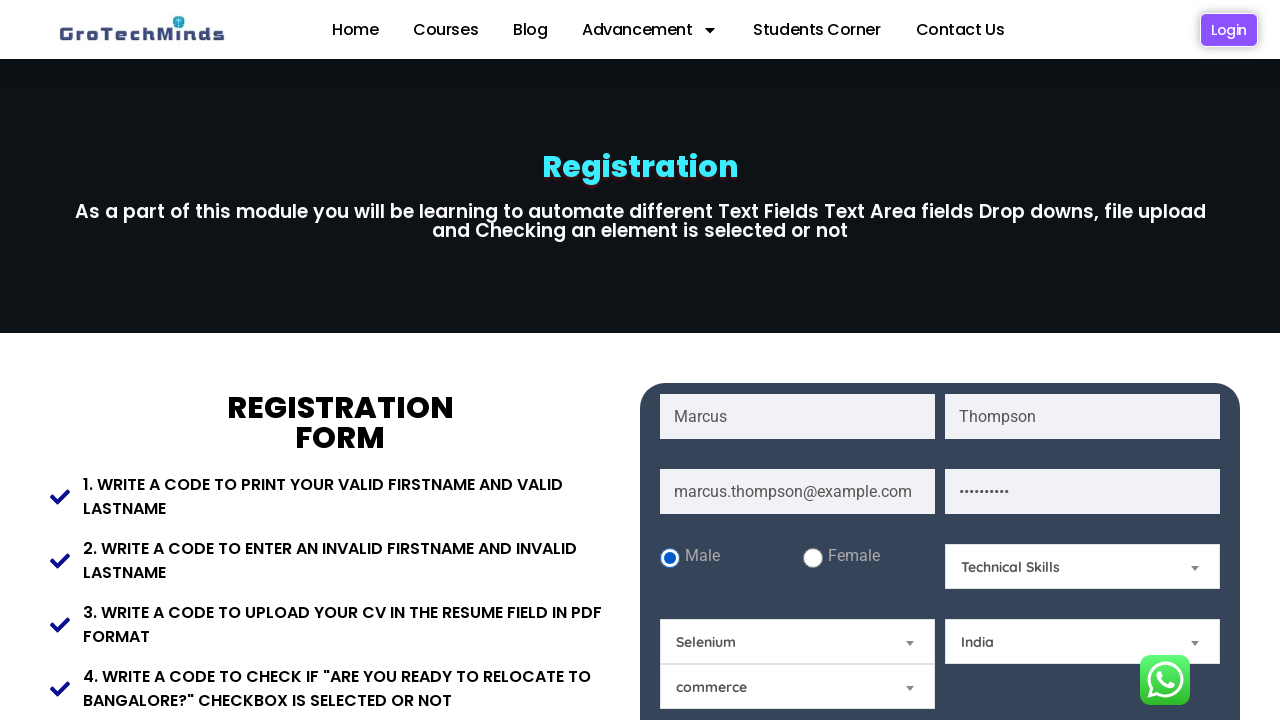

Filled present address with '123 MG Road, Bangalore' on textarea#Present-Address
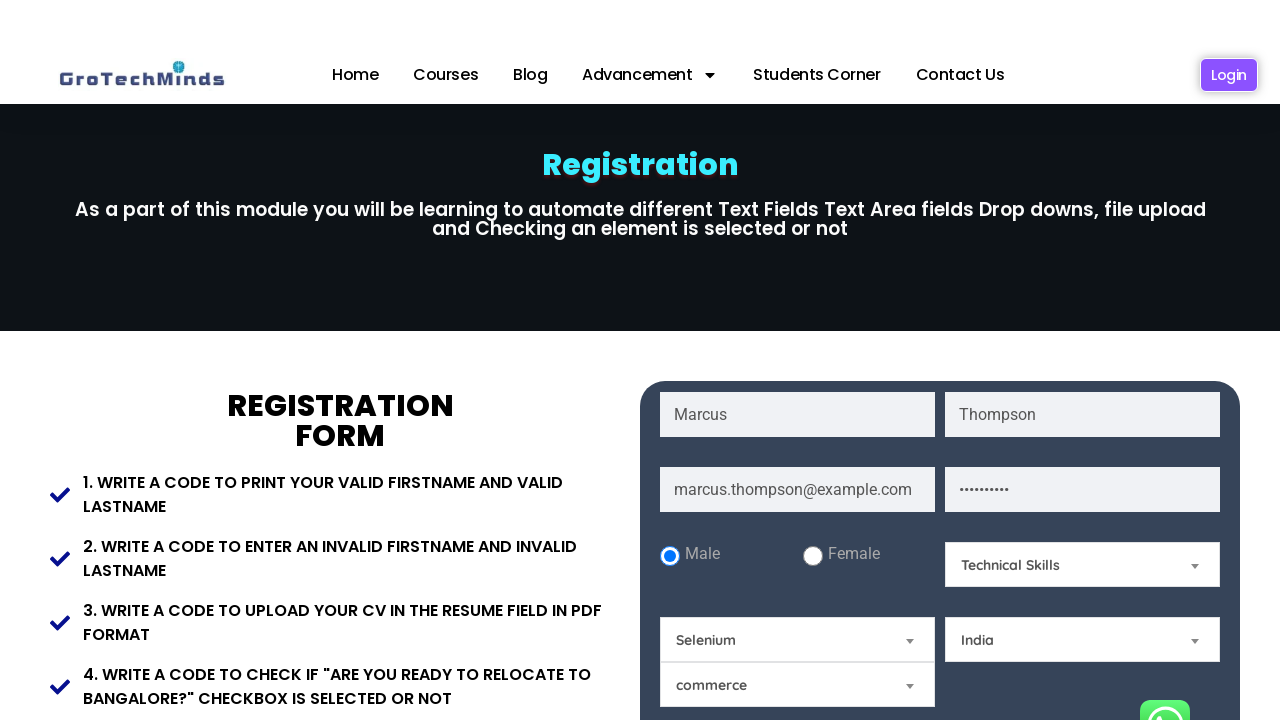

Filled permanent address with '456 Main Street, Raipur' on textarea#Permanent-Address
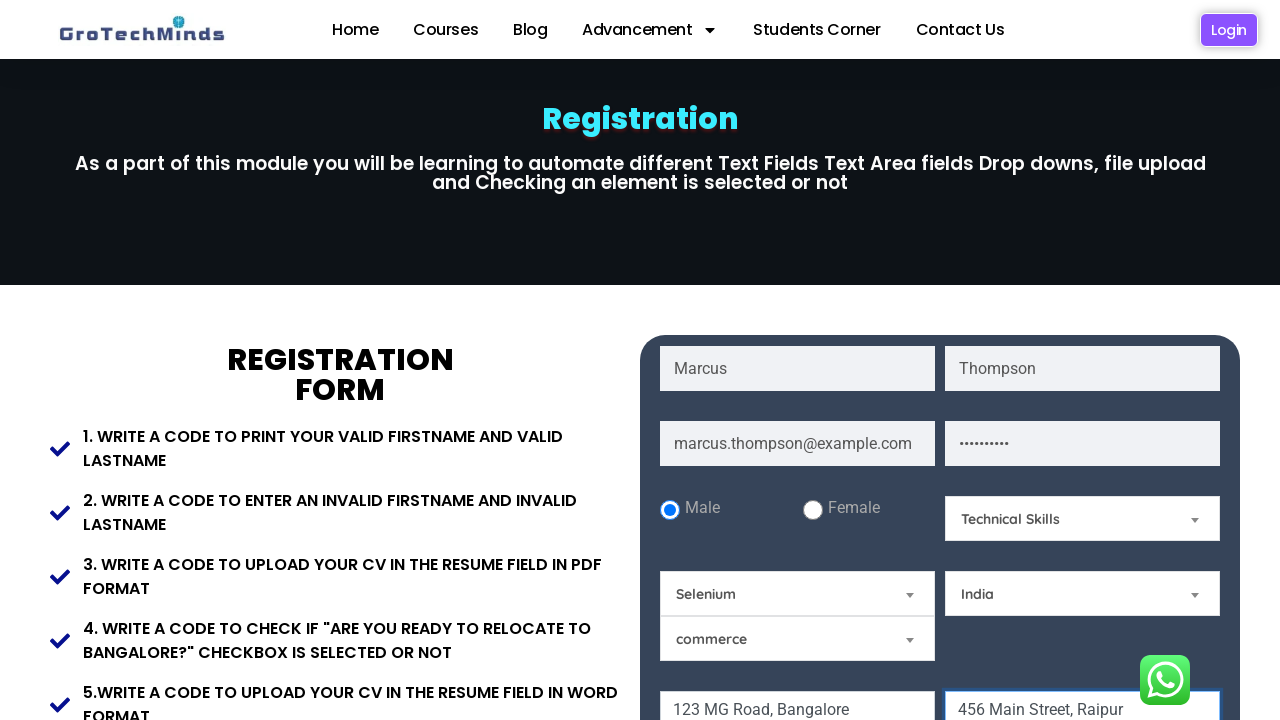

Clicked pincode input field at (798, 360) on input#Pincode
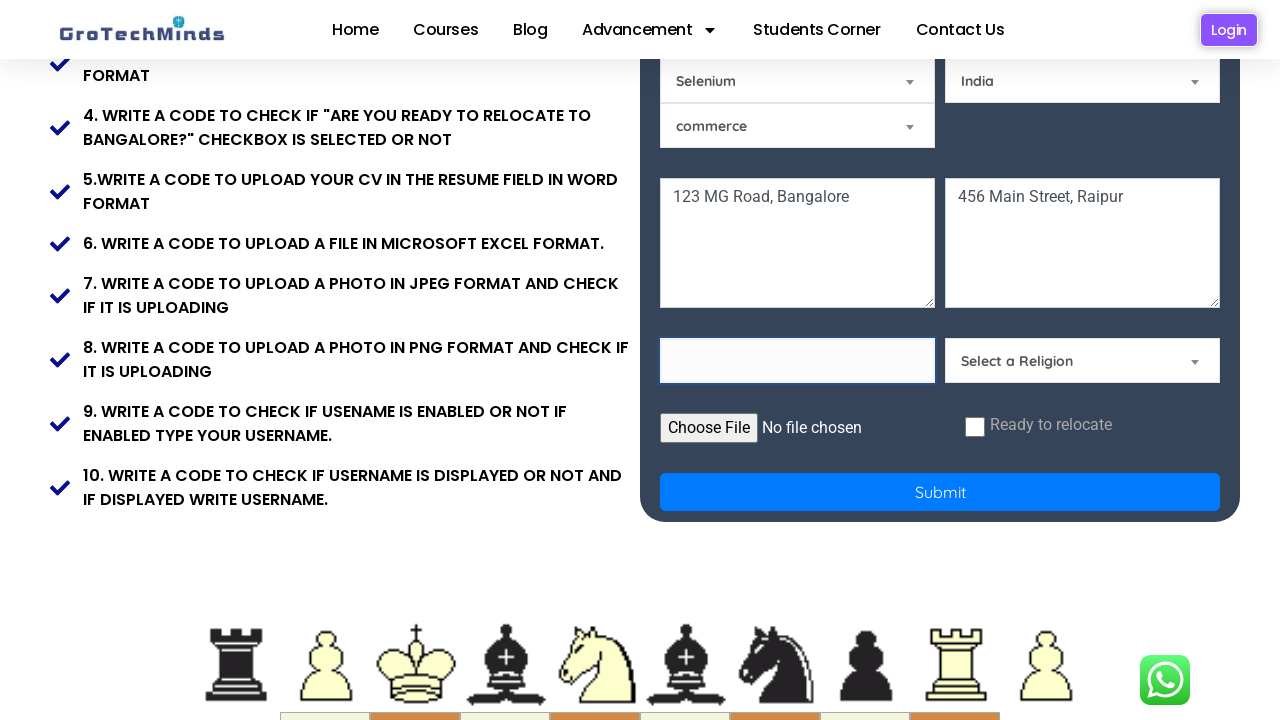

Filled pincode field with '560001' on input#Pincode
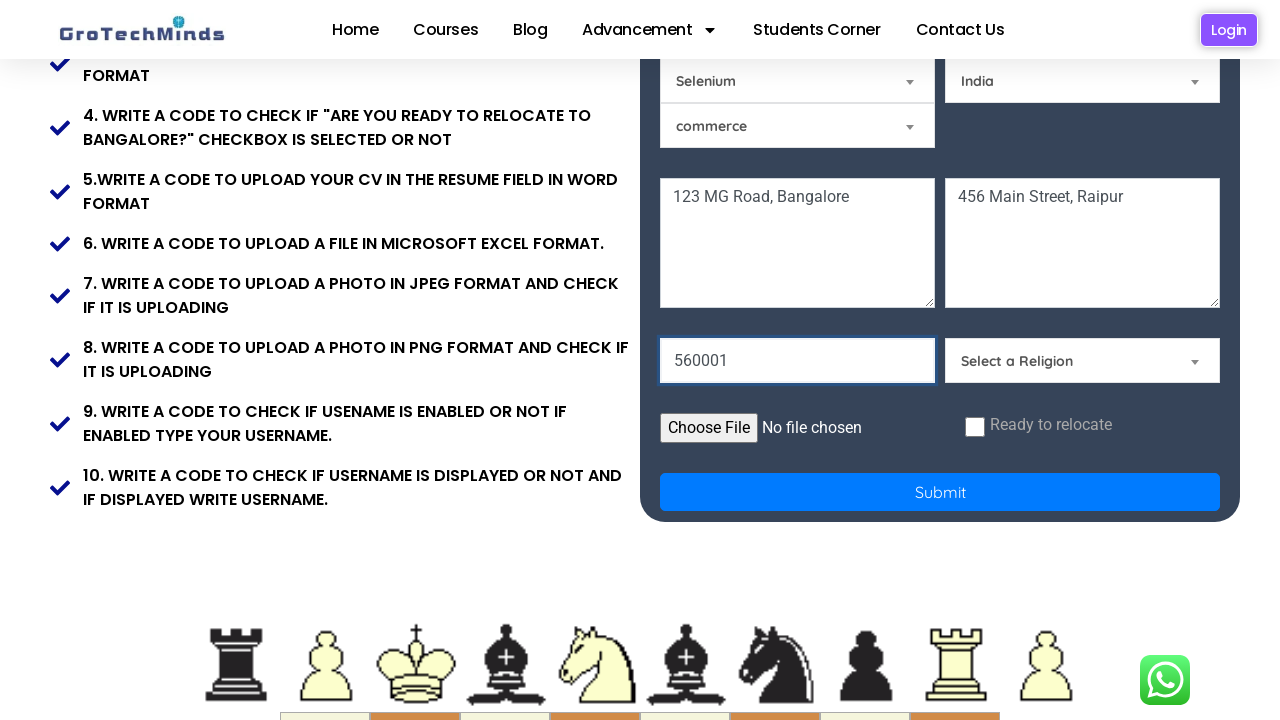

Selected 'Hindu' from Religion dropdown on select#Relegion
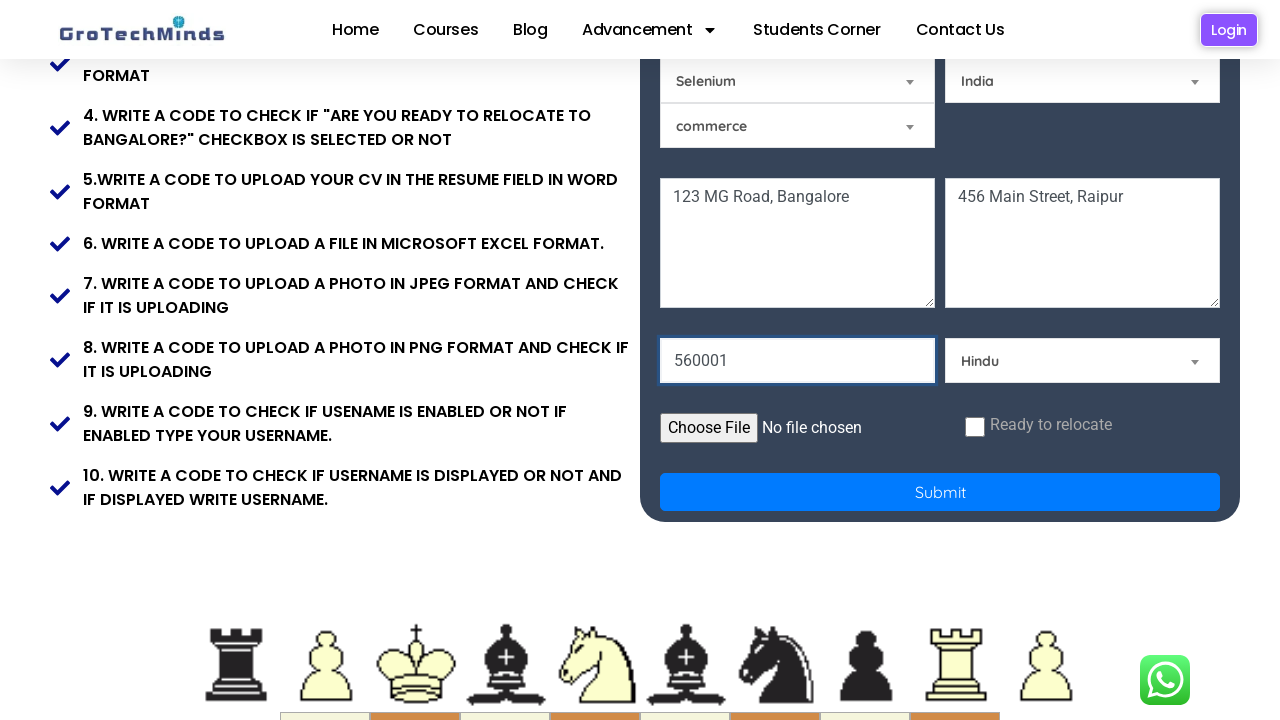

Clicked relocate checkbox at (975, 427) on #relocate
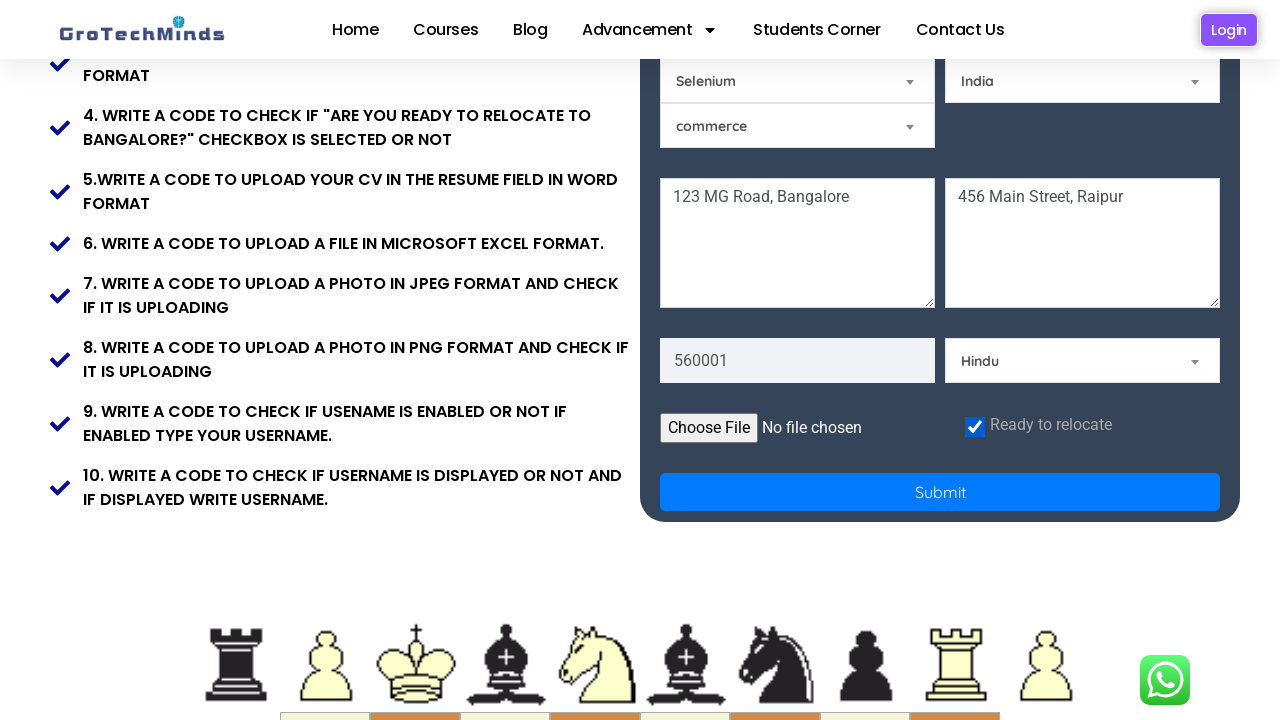

Clicked Submit button to submit the registration form at (940, 492) on button[value='Submit']
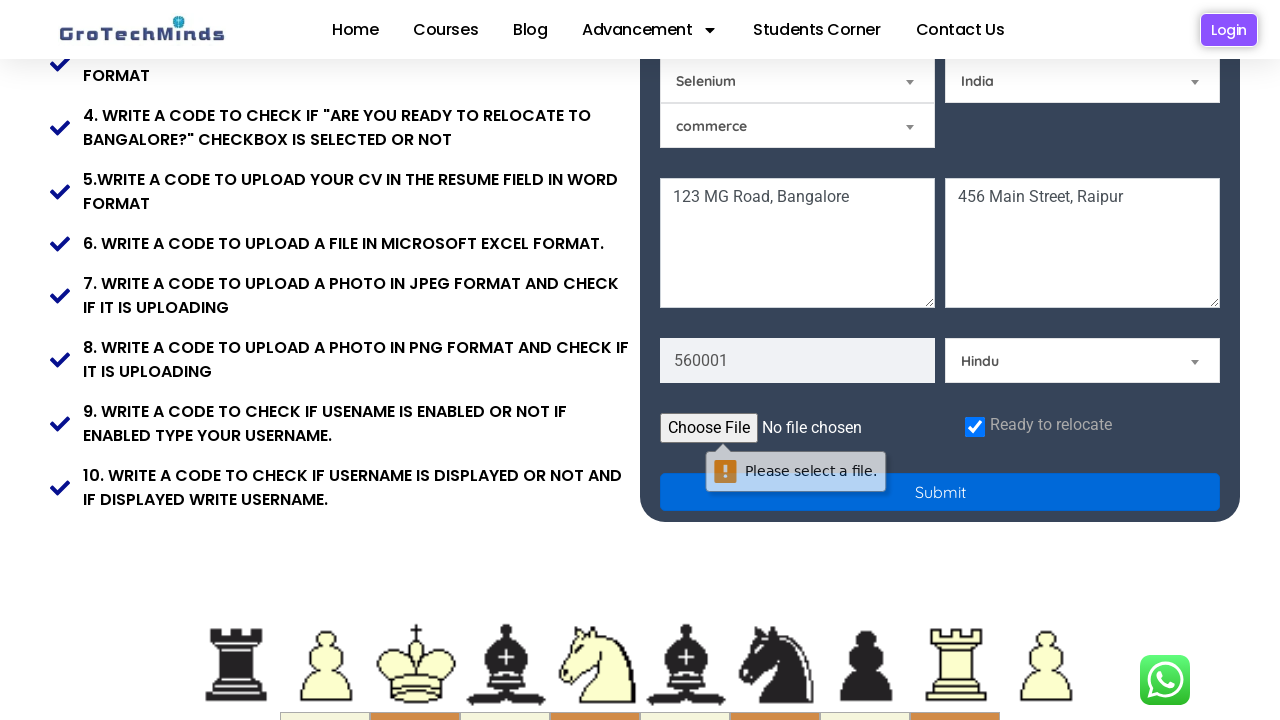

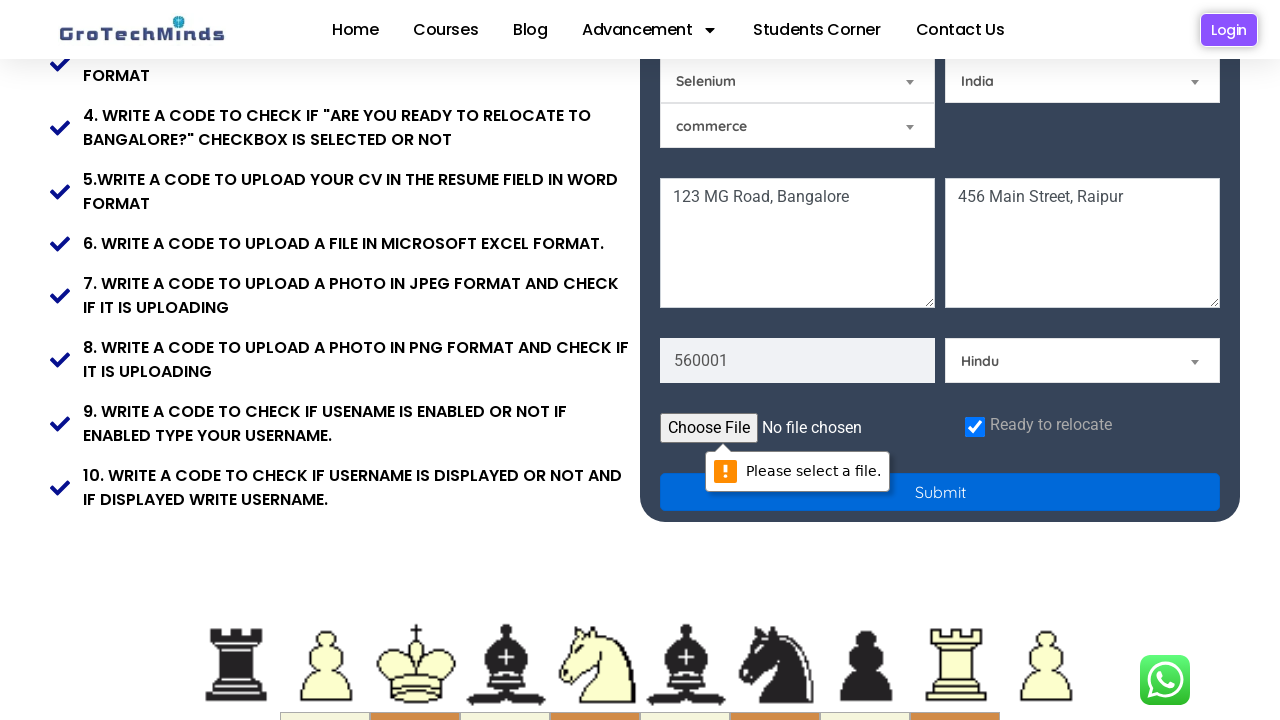